Tests dynamic element loading functionality by clicking a start button and waiting for a welcome message element to appear on the page.

Starting URL: https://syntaxprojects.com/dynamic-elements-loading.php

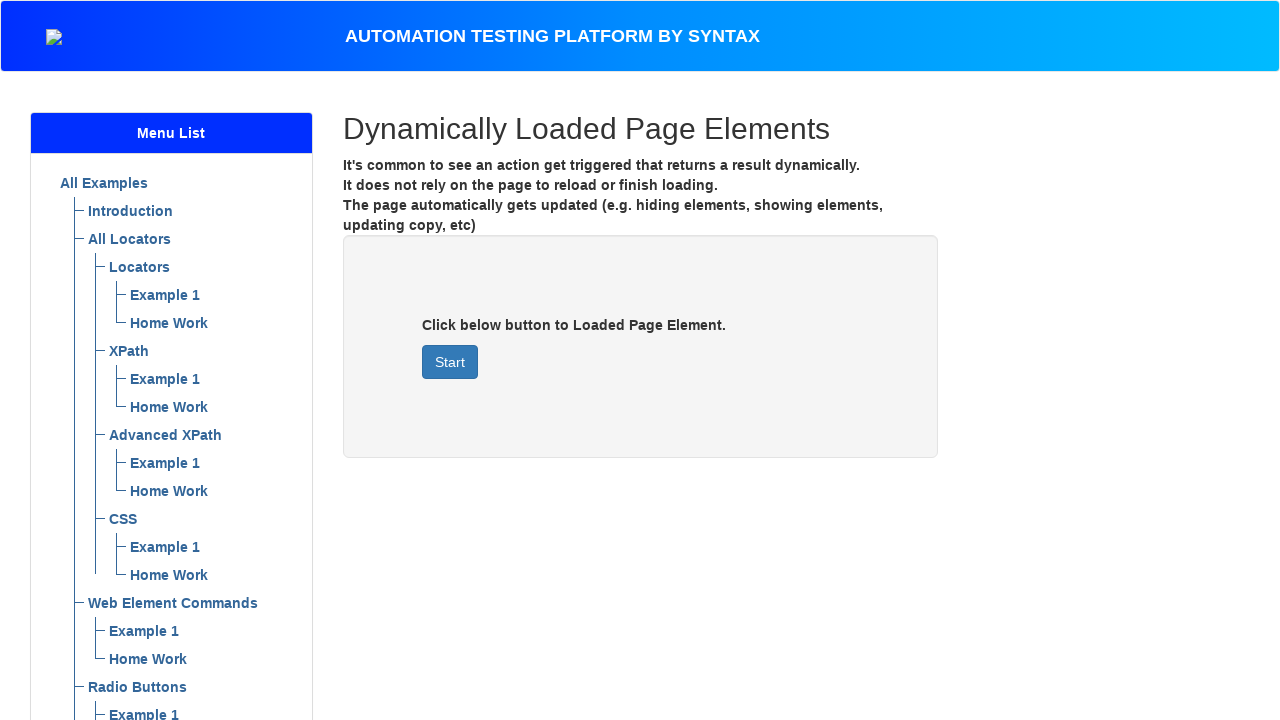

Clicked start button to trigger dynamic element loading at (450, 362) on #startButton
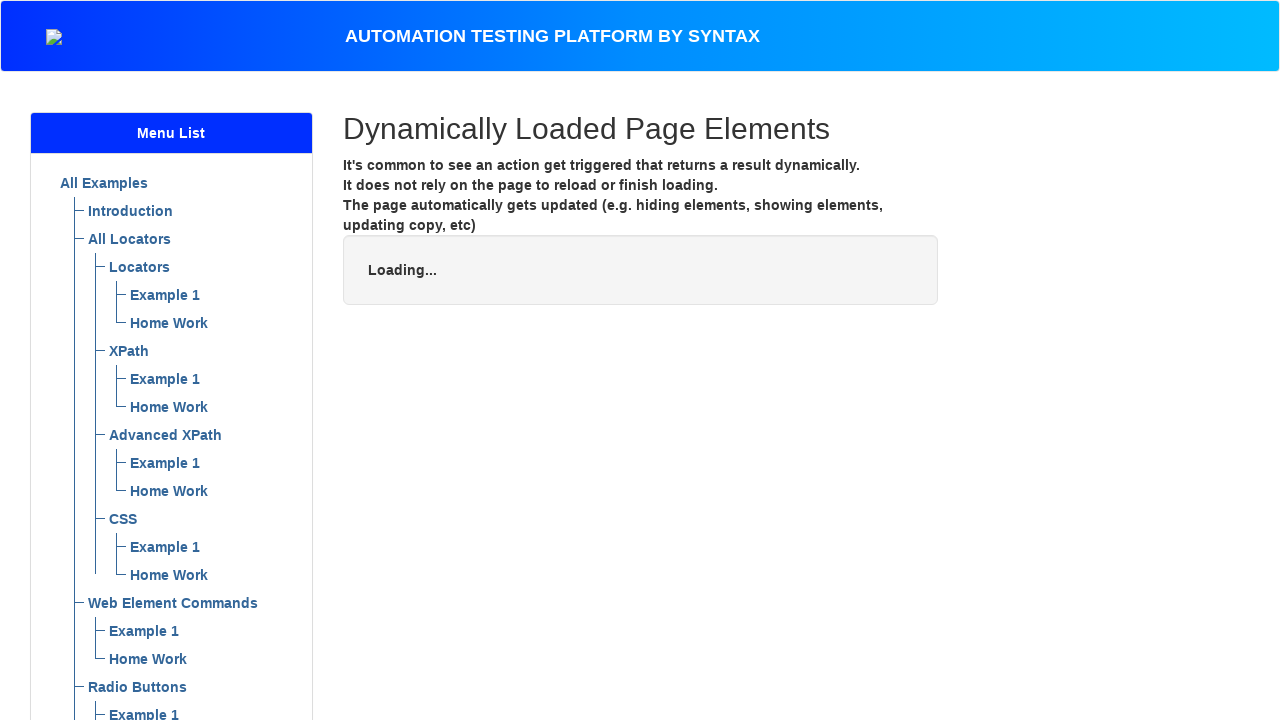

Waited for welcome message element to appear
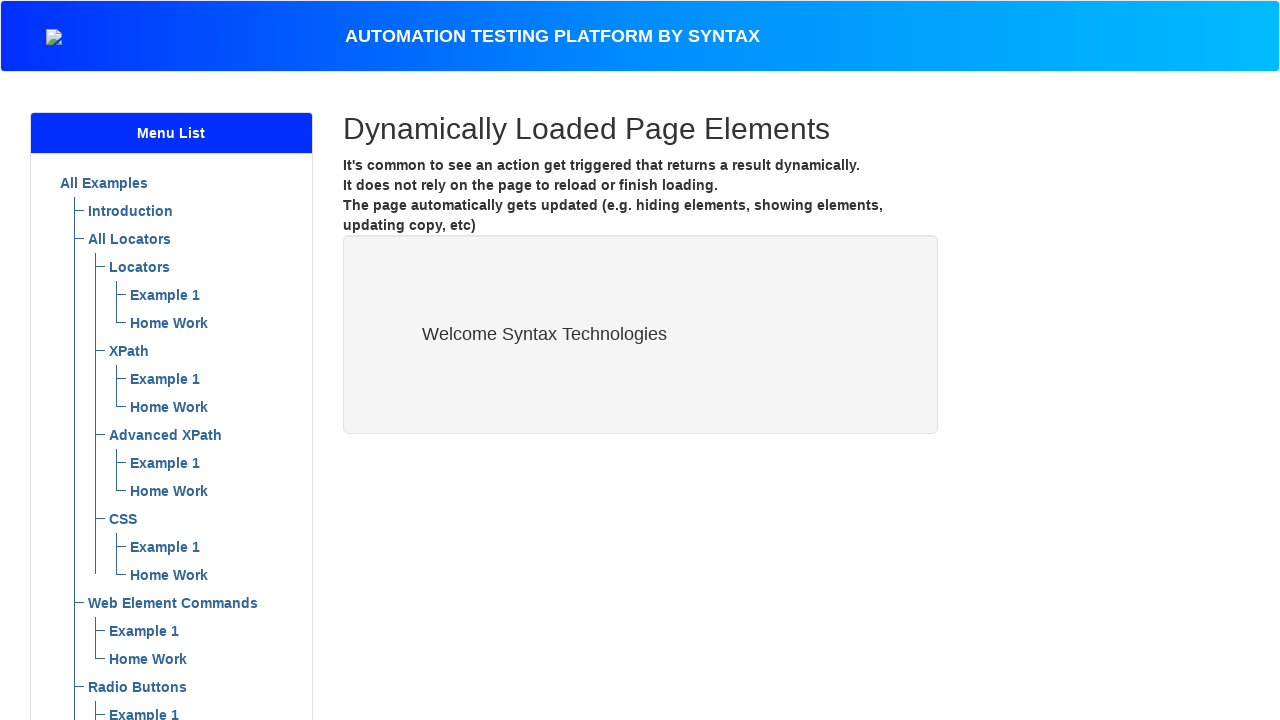

Located welcome message element
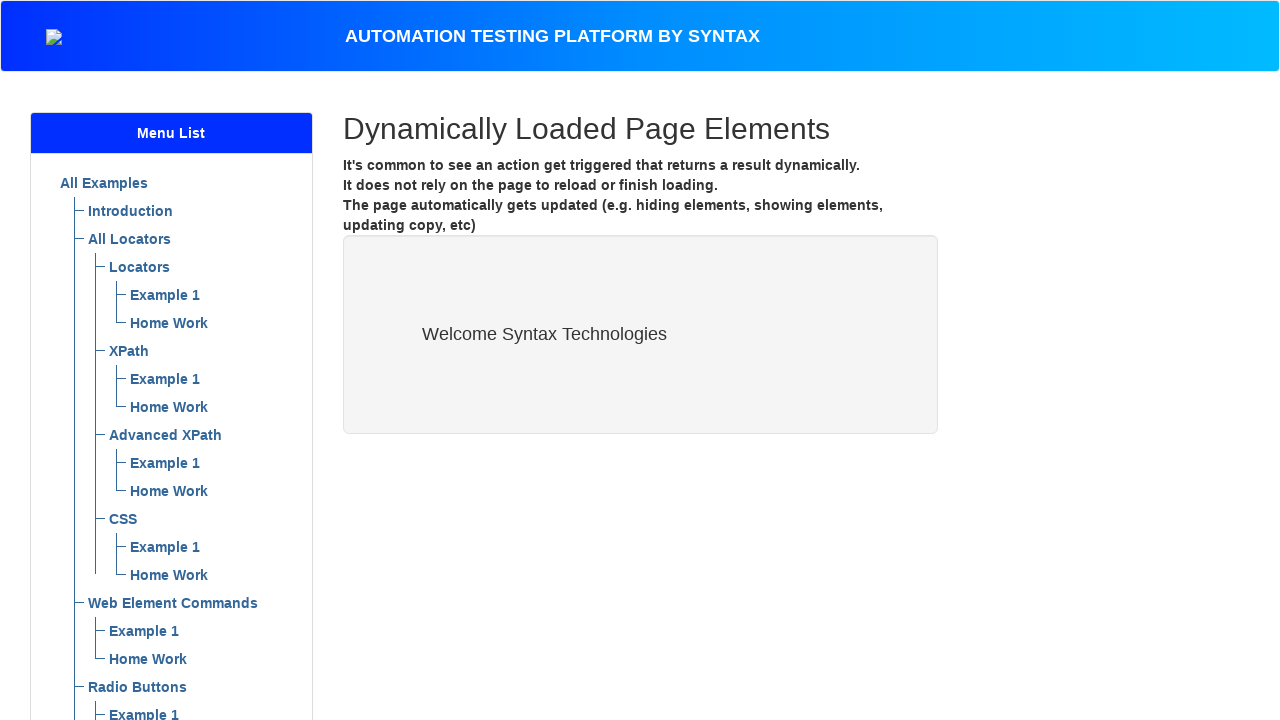

Verified welcome message element is visible
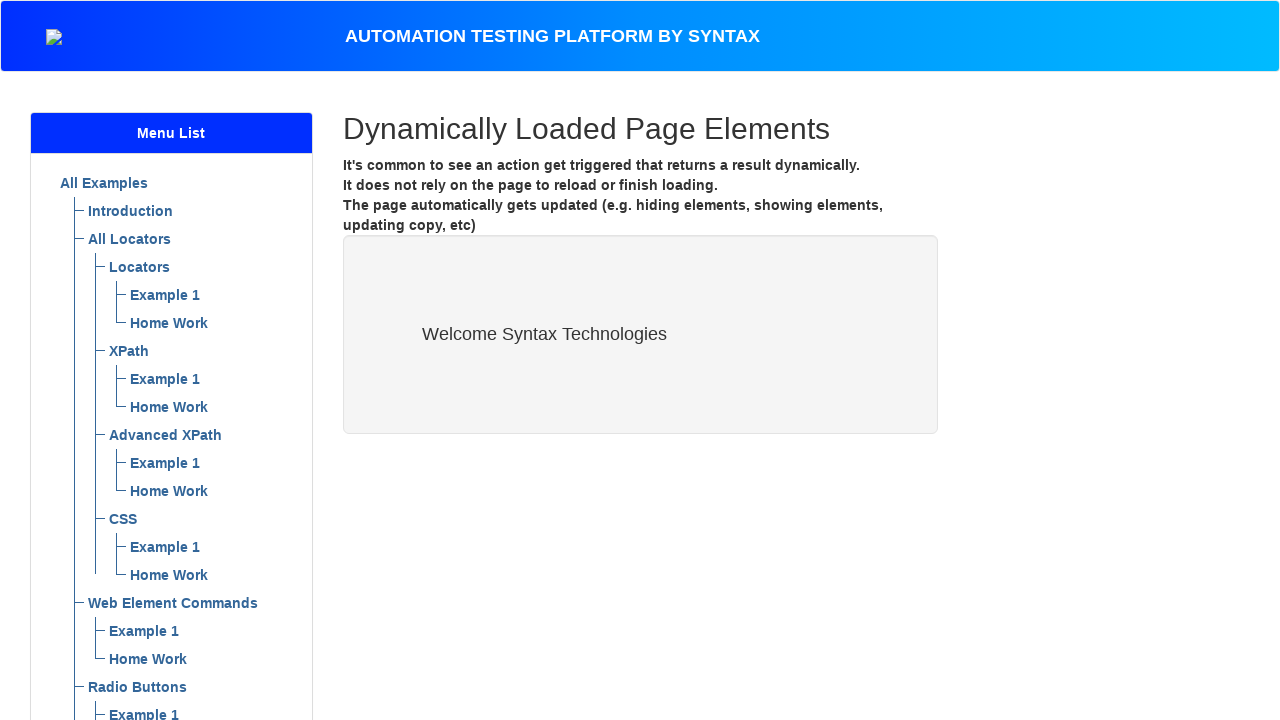

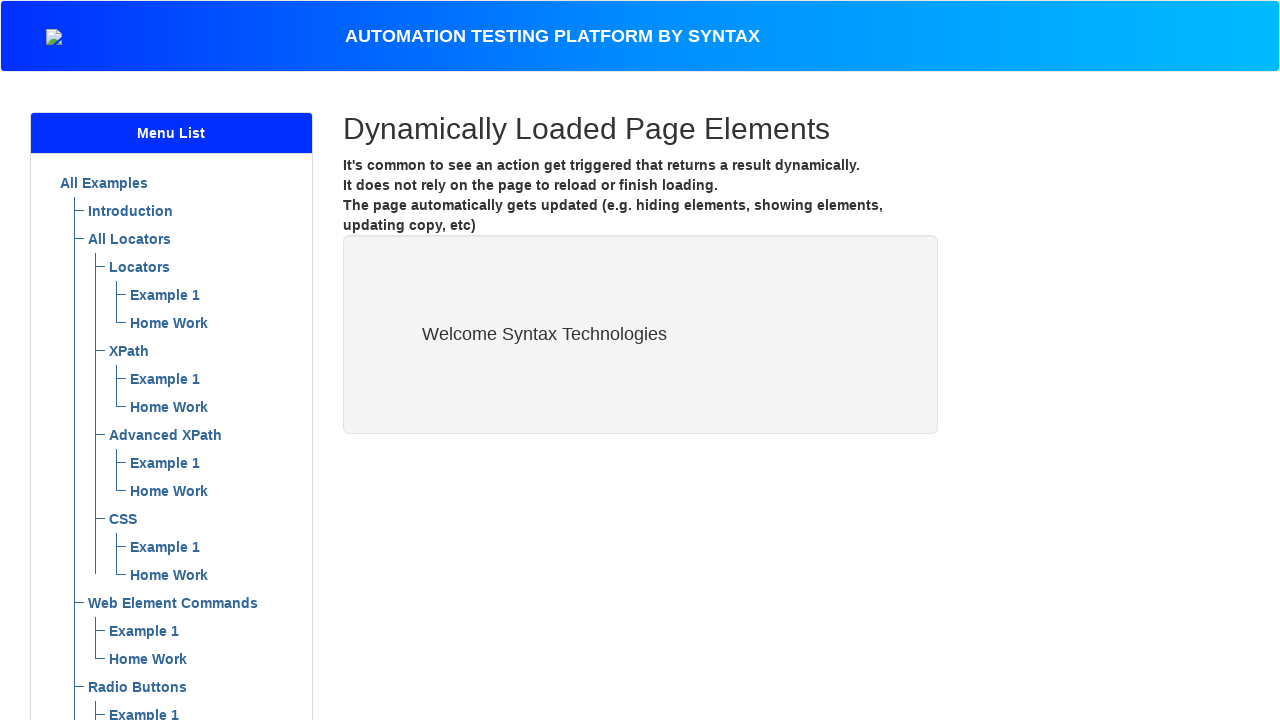